Tests handling JavaScript prompt dialogs by clicking a button that triggers a prompt, entering text, and accepting it

Starting URL: https://demoqa.com/alerts

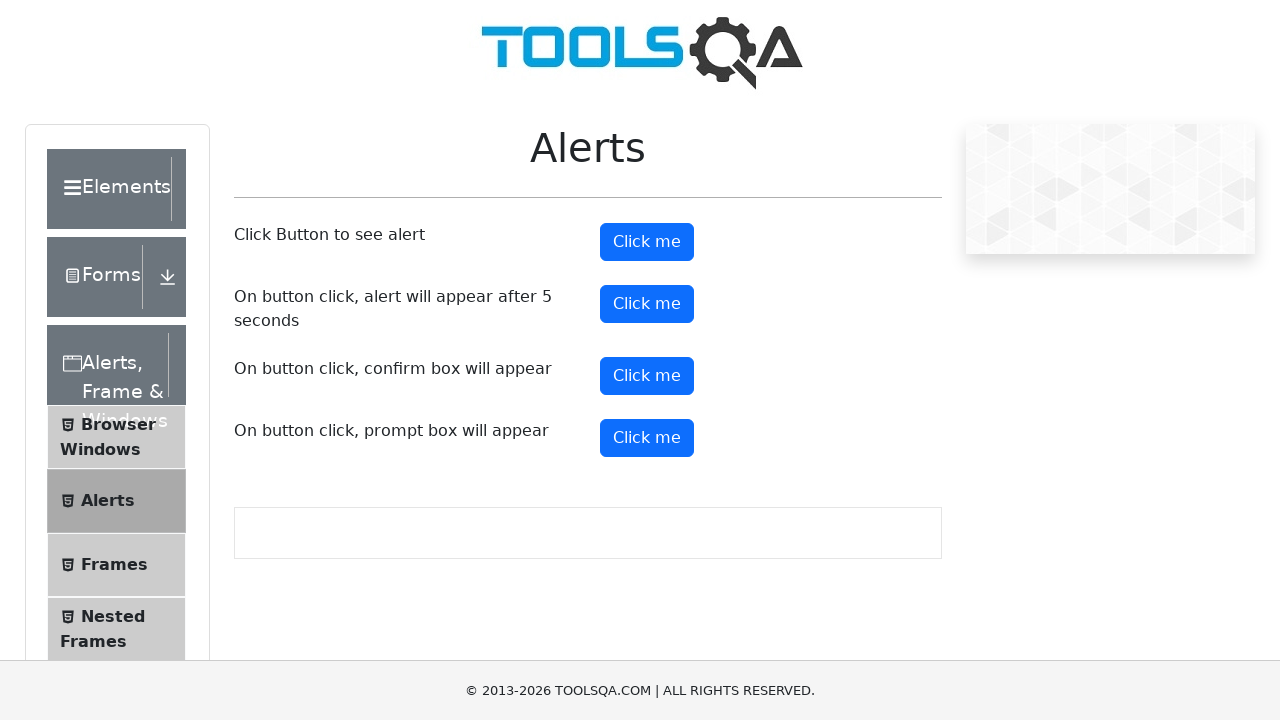

Registered dialog handler to accept prompts with 'Maria Thompson'
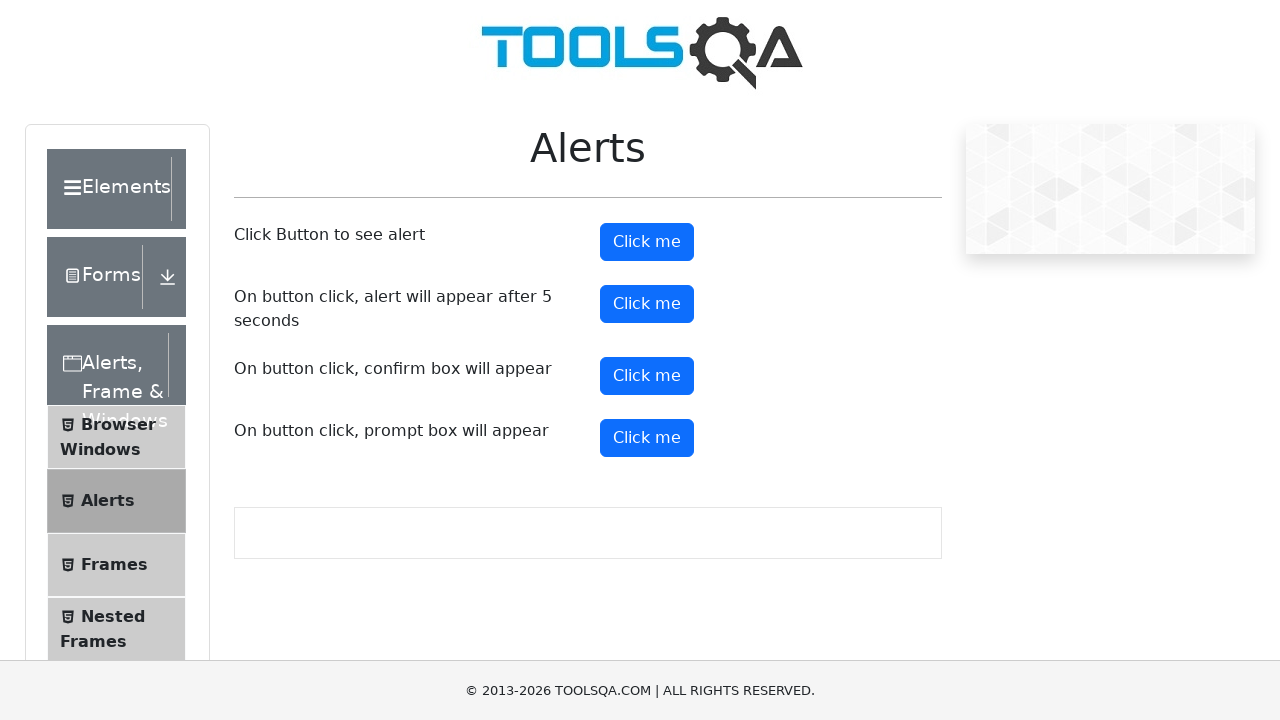

Clicked prompt button to trigger dialog at (647, 438) on #promtButton
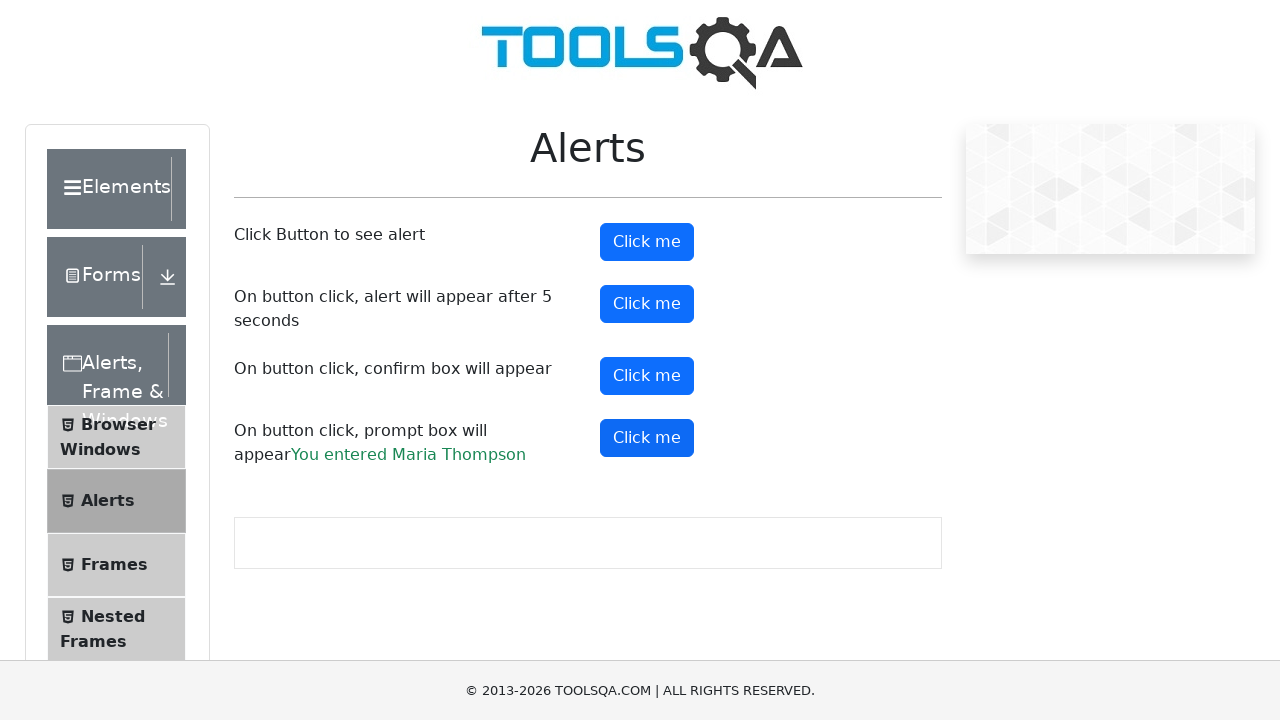

Prompt dialog result text appeared on page
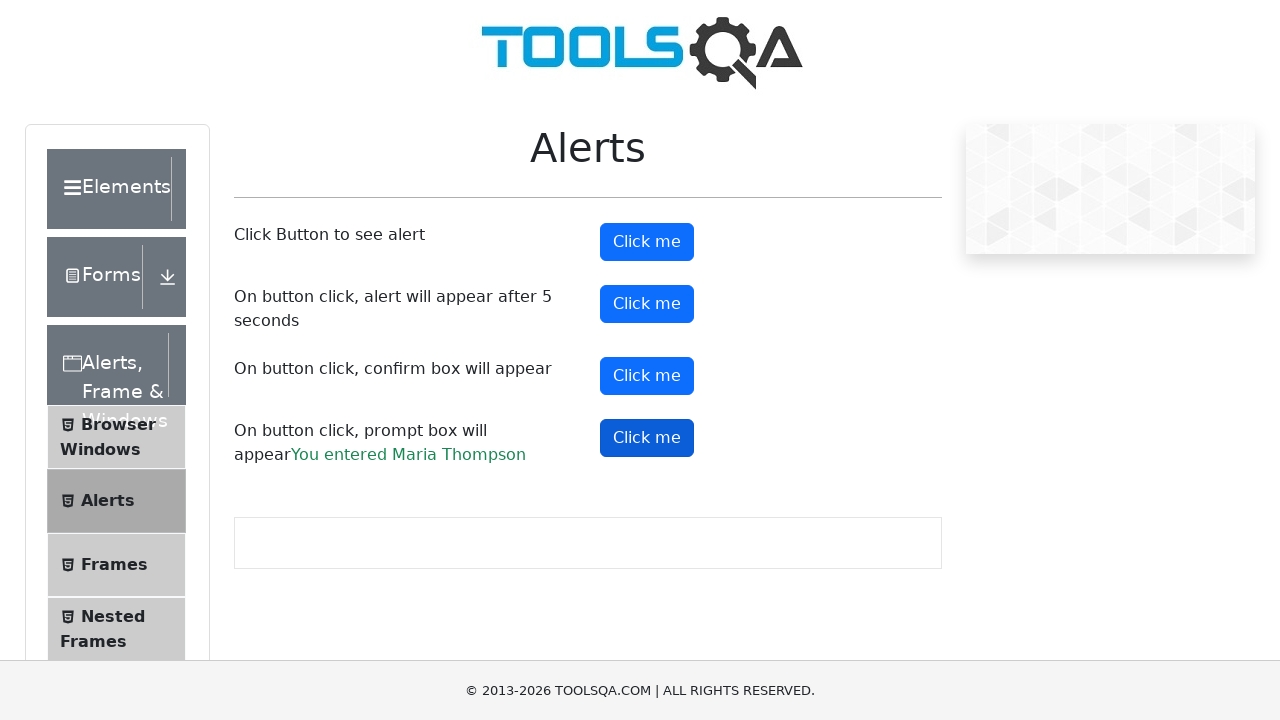

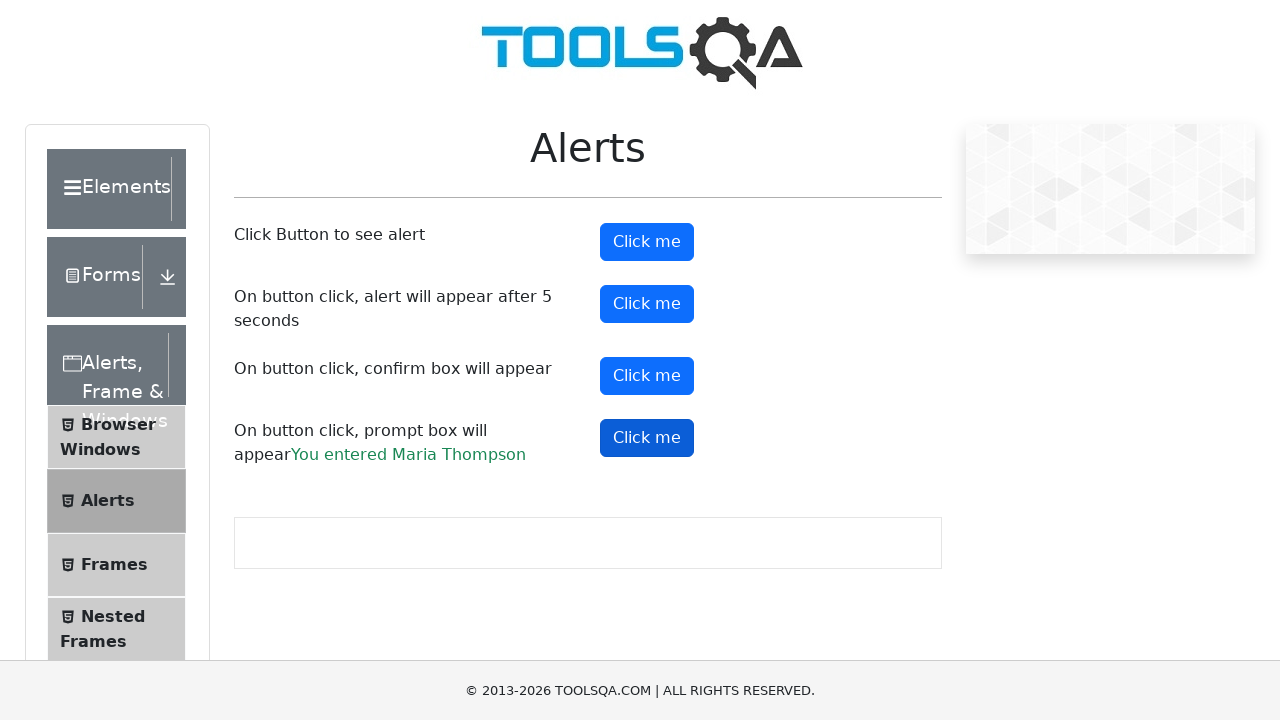